Tests marking all items as completed using the toggle-all checkbox after creating 3 todos

Starting URL: https://demo.playwright.dev/todomvc

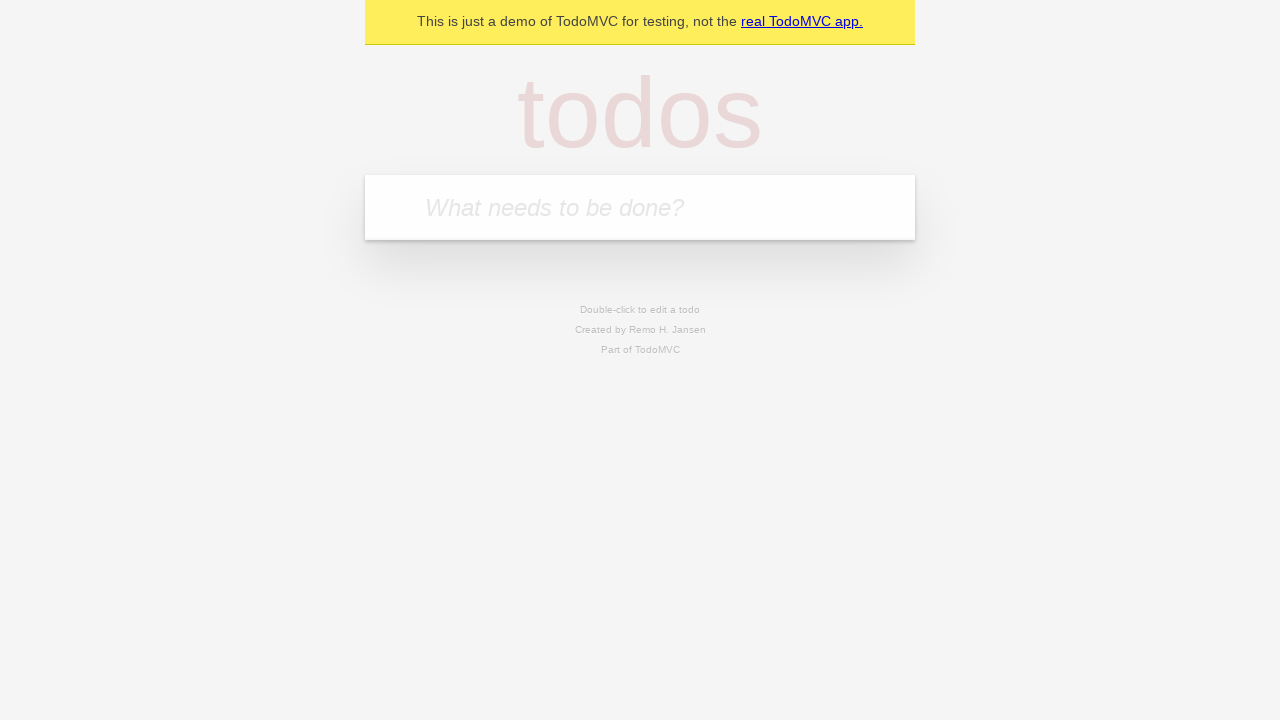

Filled new todo input with 'buy some cheese' on .new-todo
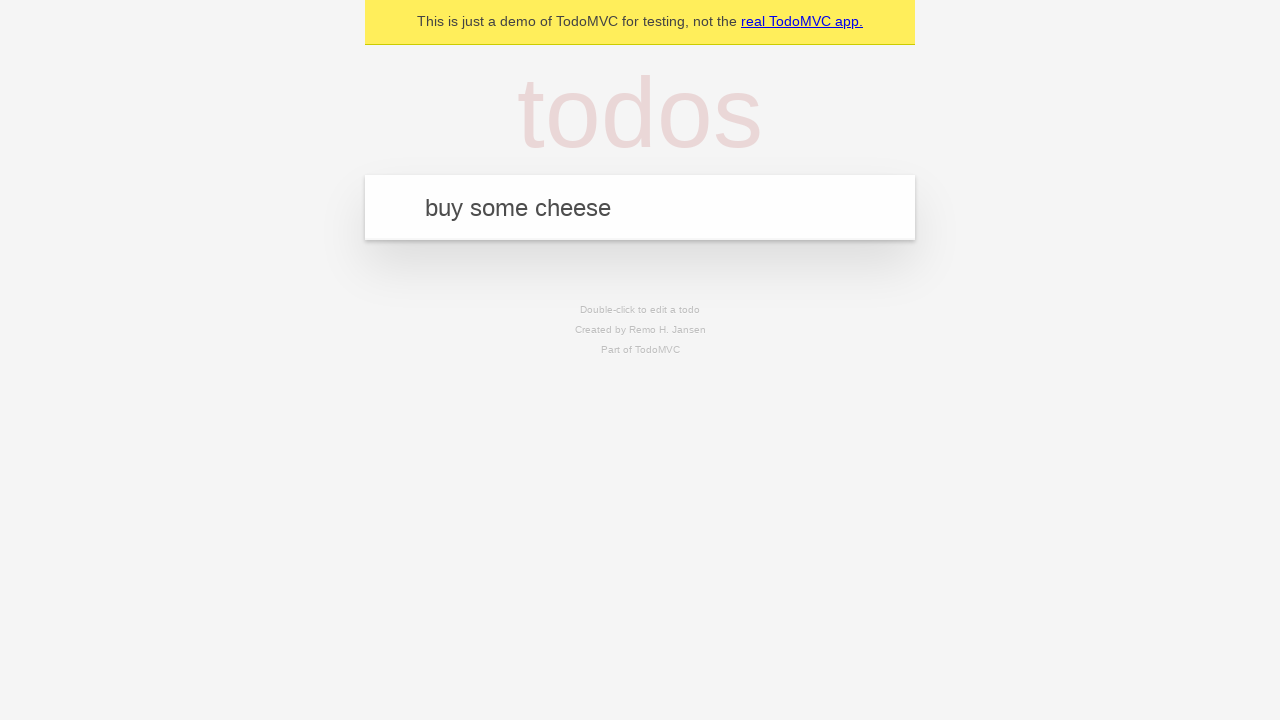

Pressed Enter to create first todo on .new-todo
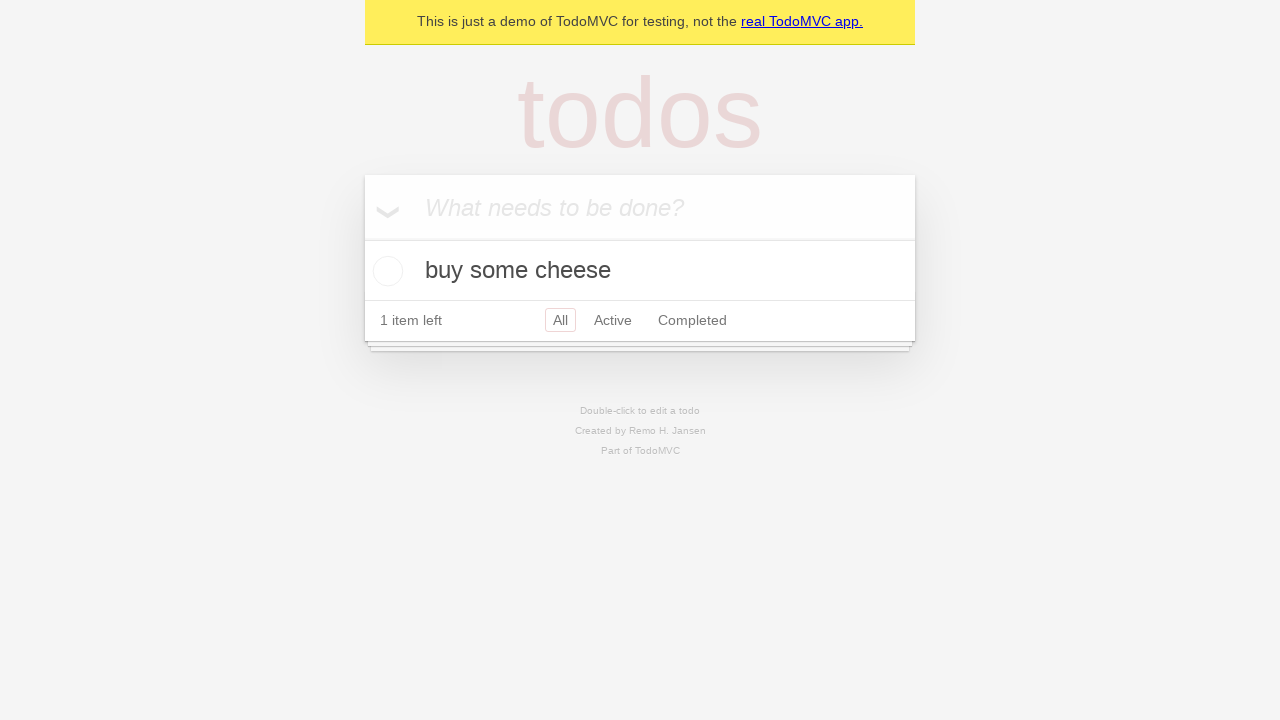

Filled new todo input with 'feed the cat' on .new-todo
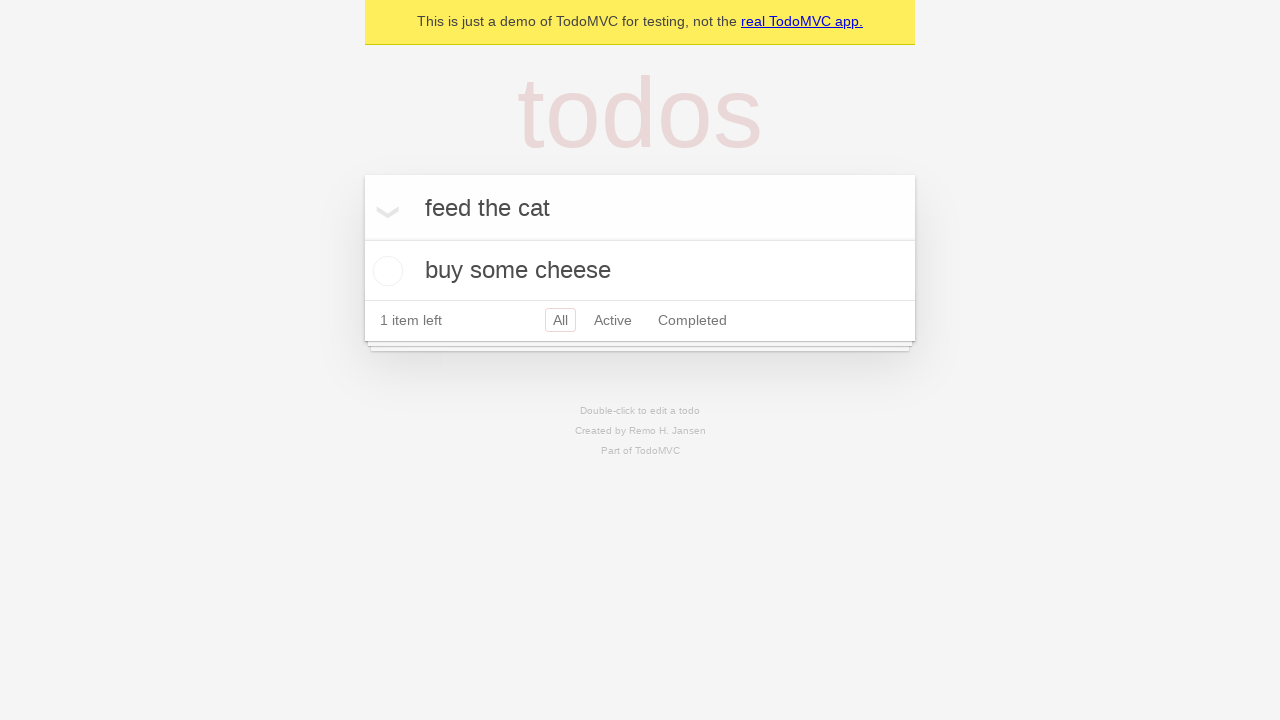

Pressed Enter to create second todo on .new-todo
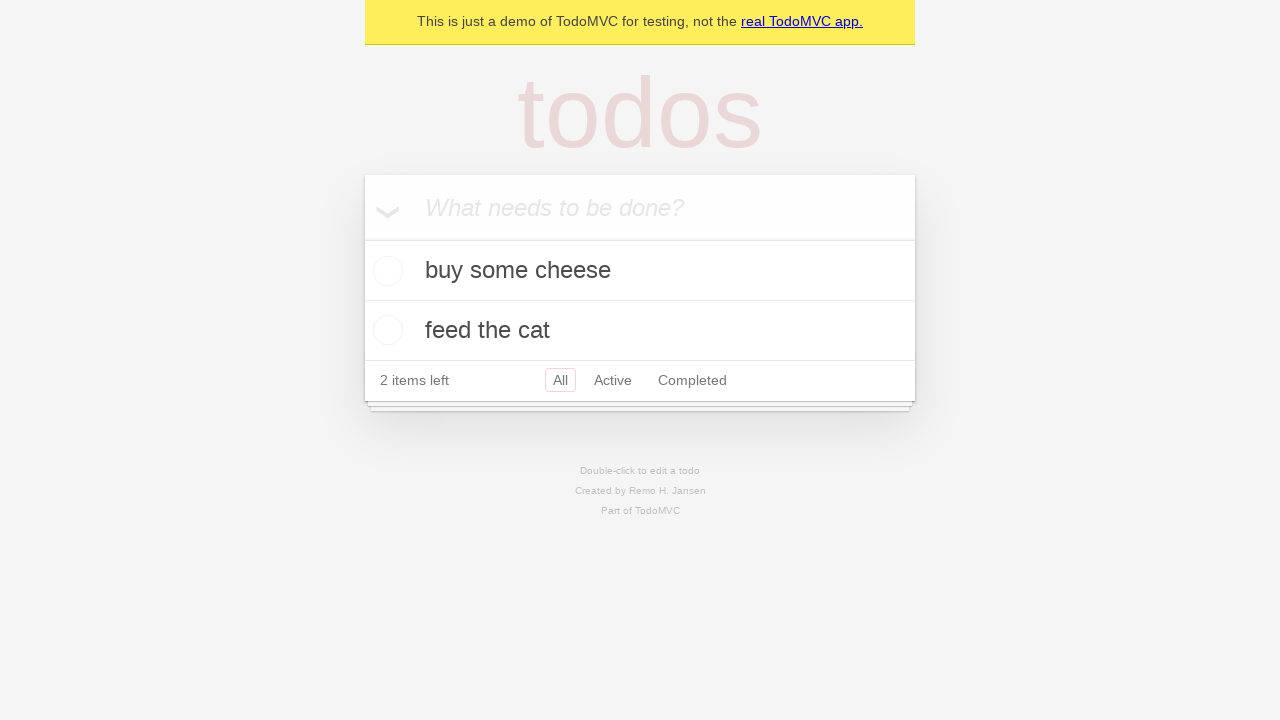

Filled new todo input with 'book a doctors appointment' on .new-todo
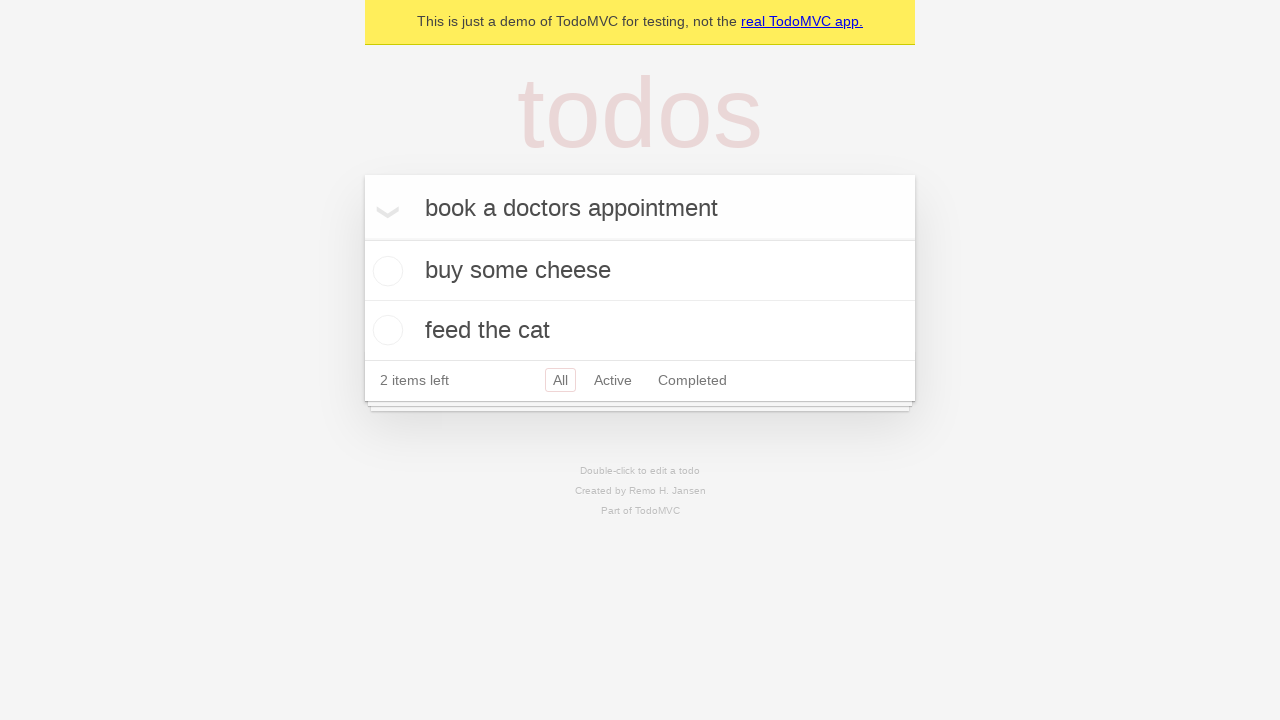

Pressed Enter to create third todo on .new-todo
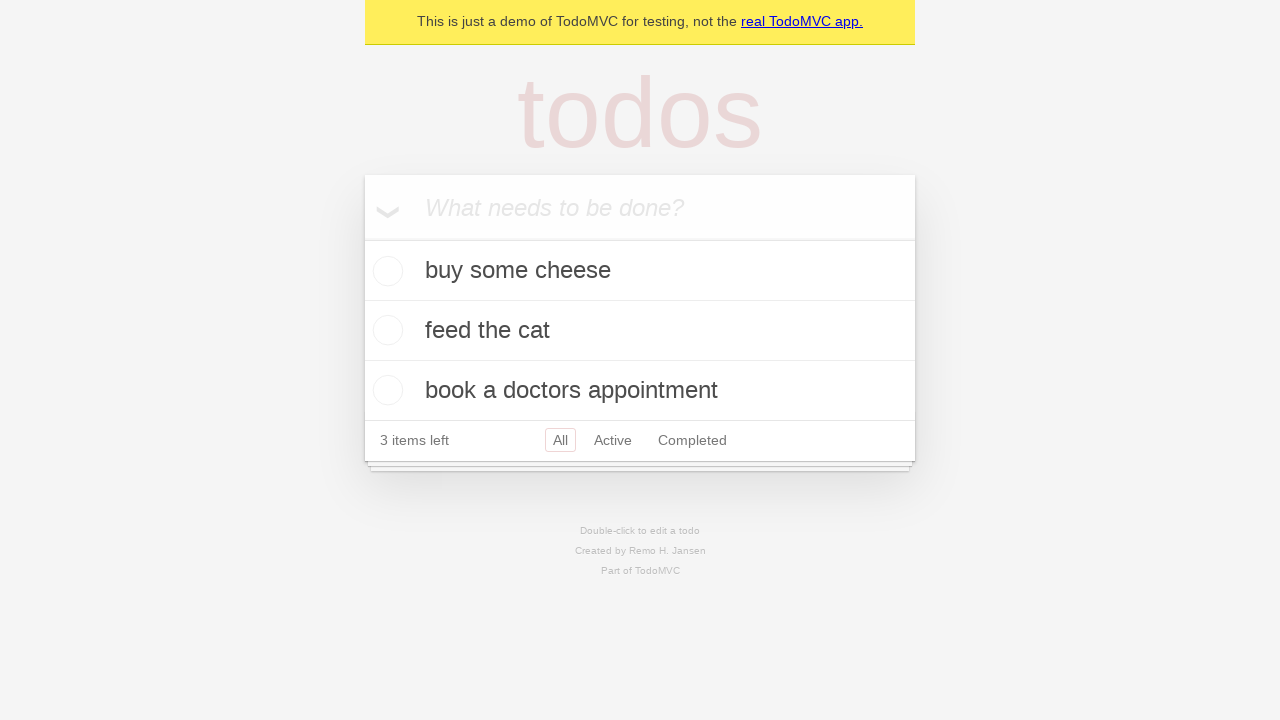

Clicked toggle-all checkbox to mark all todos as completed at (362, 238) on .toggle-all
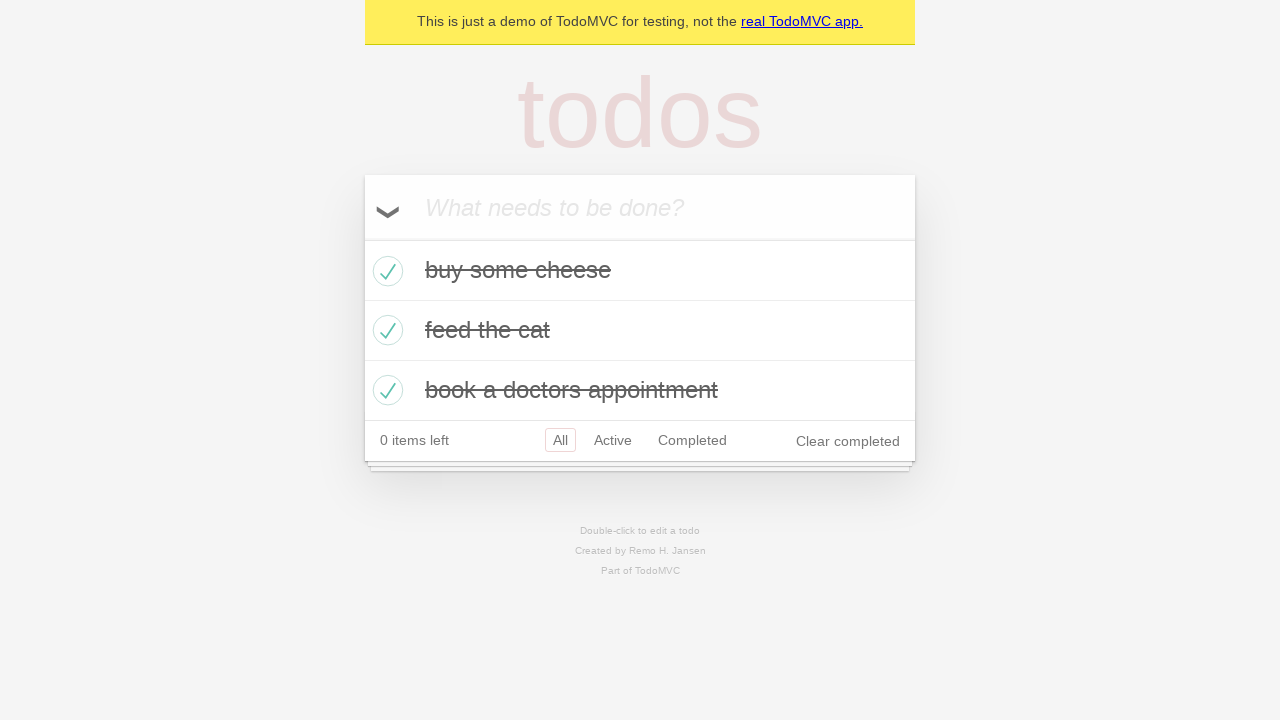

Verified all todos are marked as completed
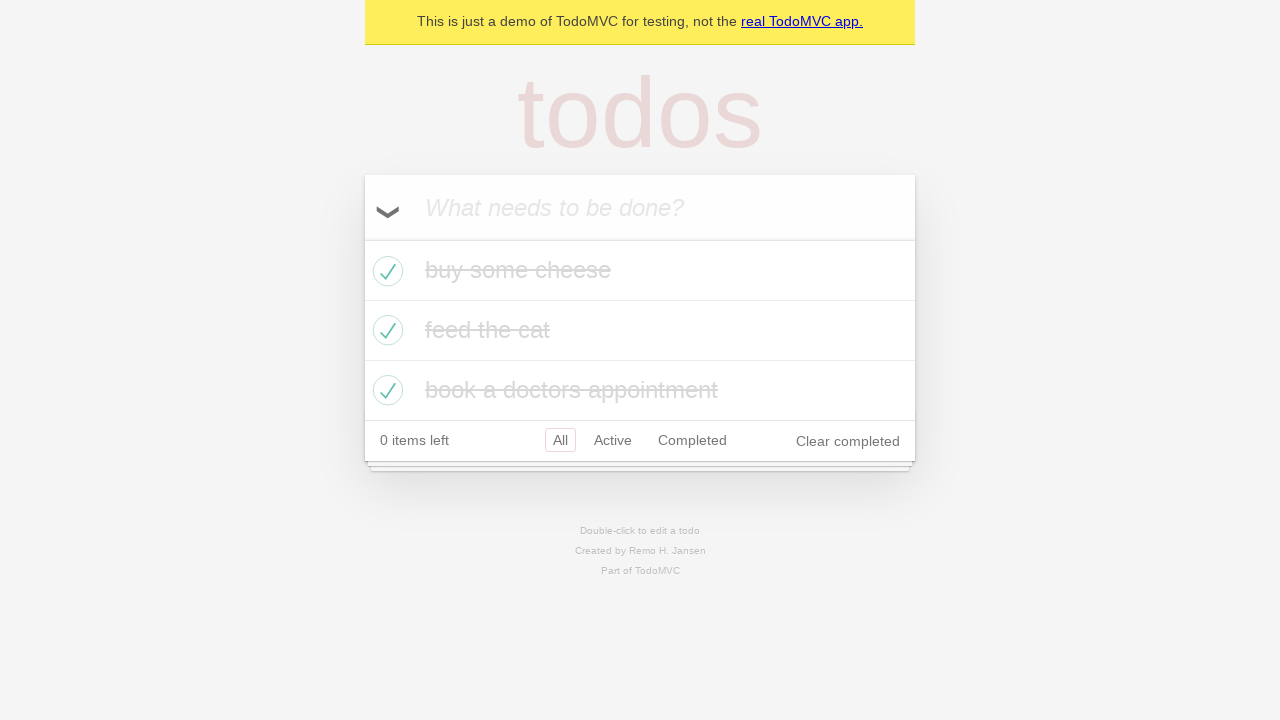

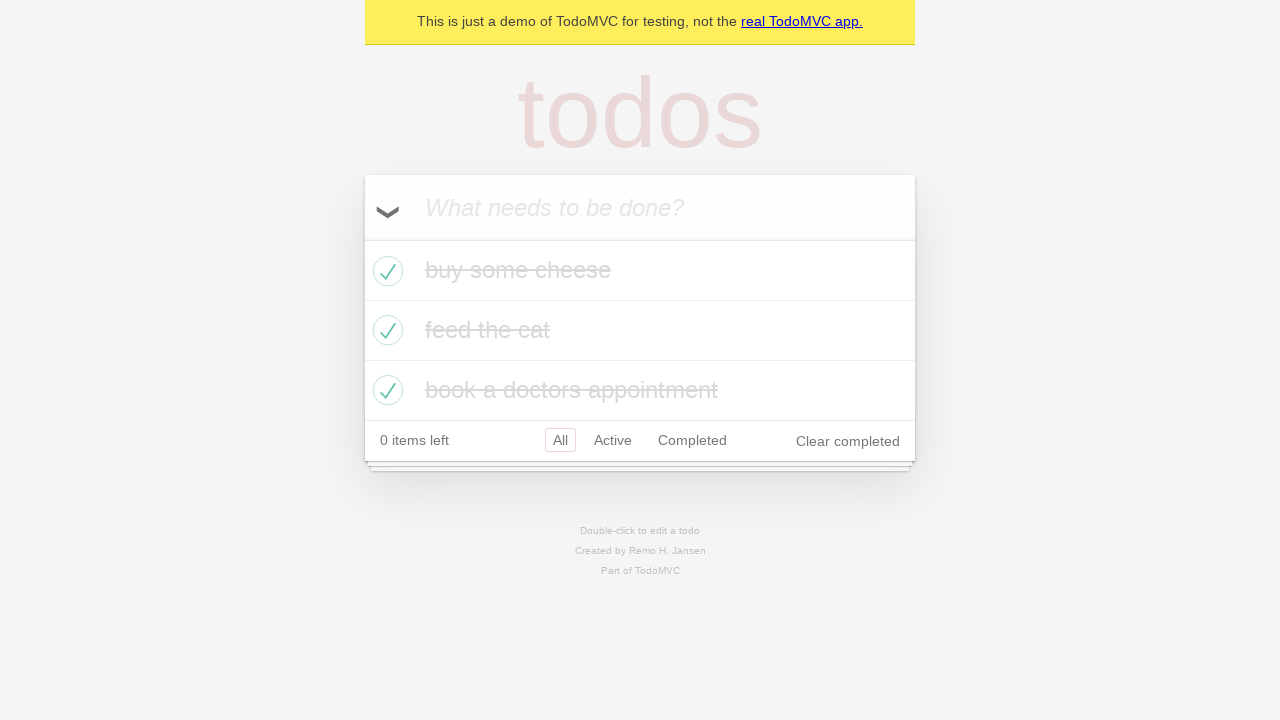